Tests iframe content by switching to an iframe containing a TinyMCE editor and verifying the default text content within it

Starting URL: http://the-internet.herokuapp.com/iframe

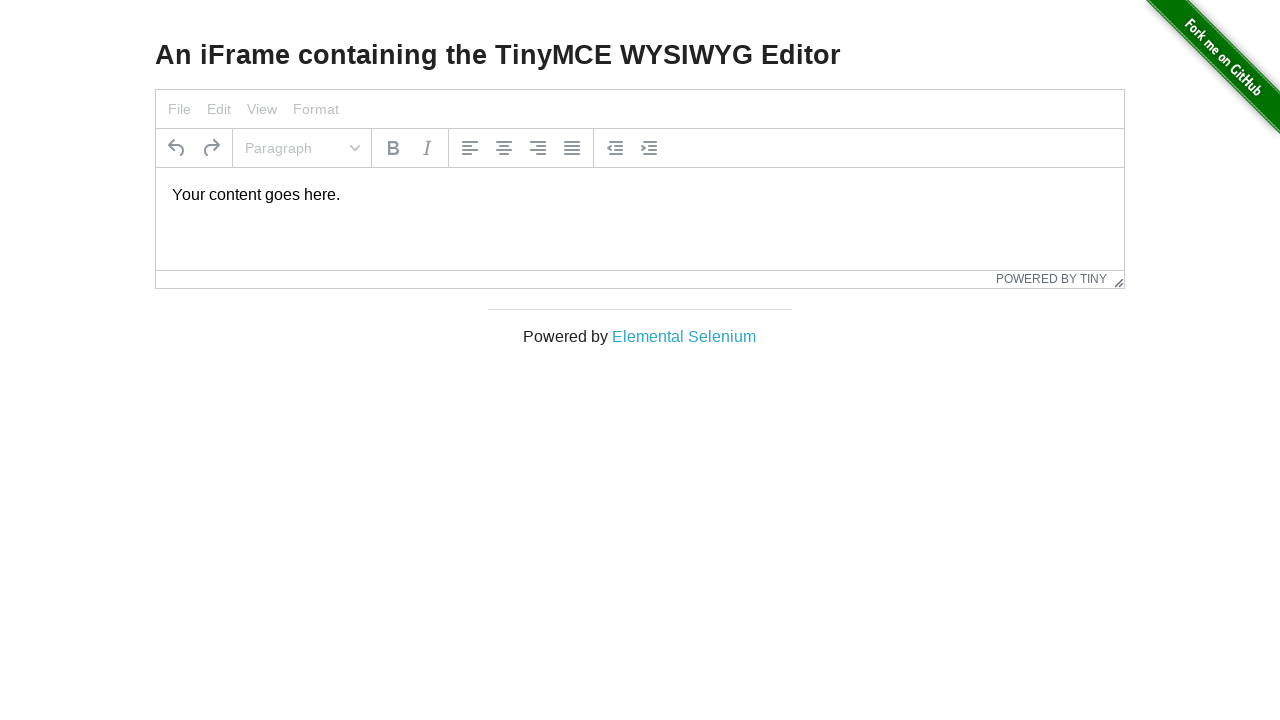

Navigated to iframe test page
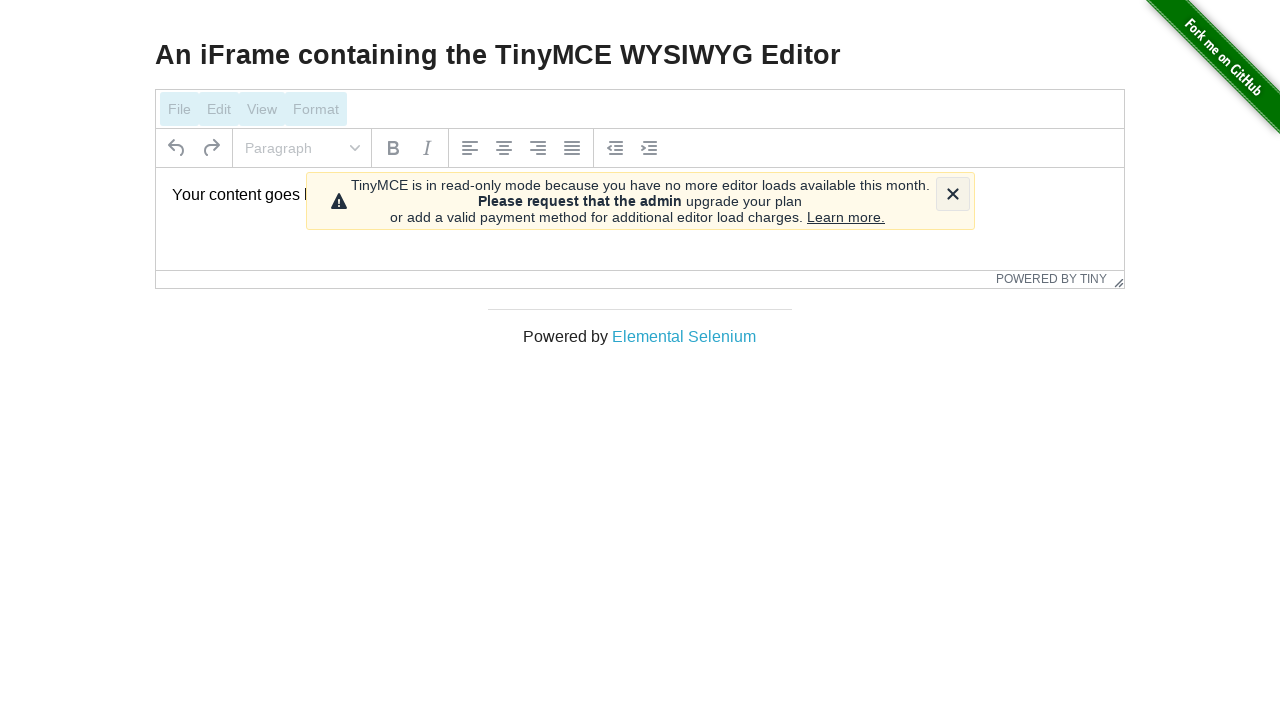

Located TinyMCE iframe element
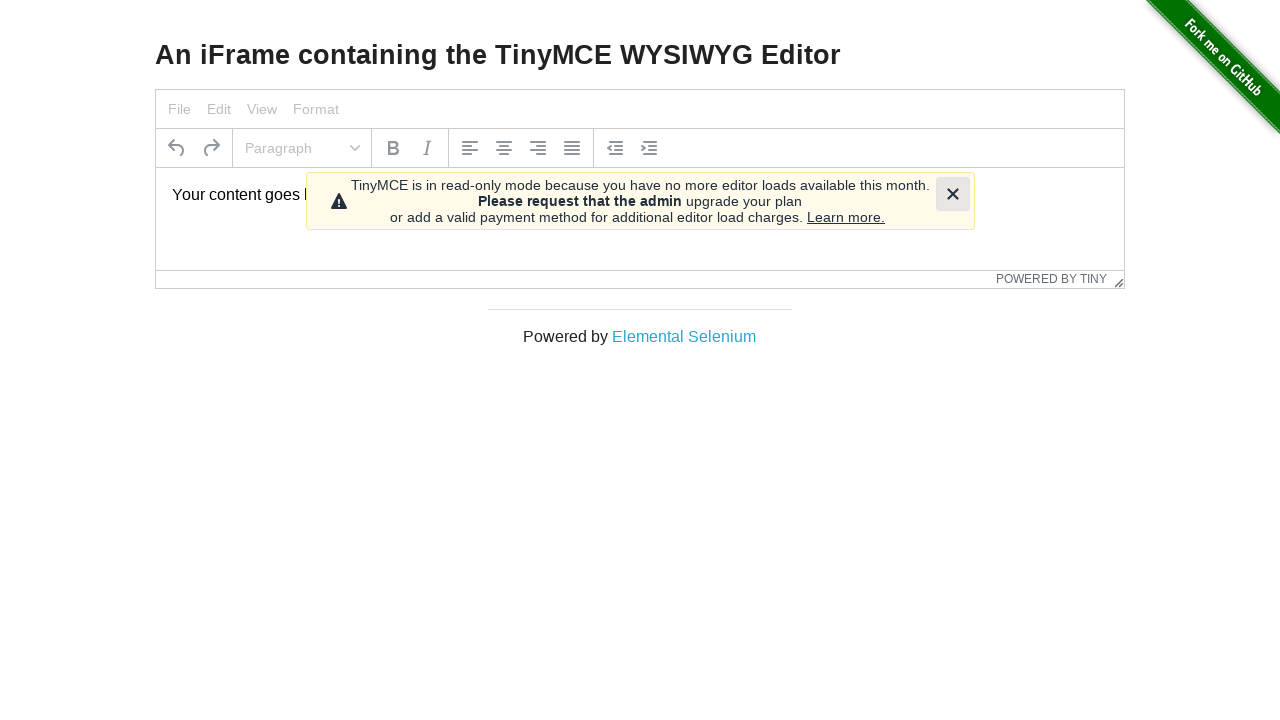

Retrieved text content from TinyMCE editor: 'Your content goes here.'
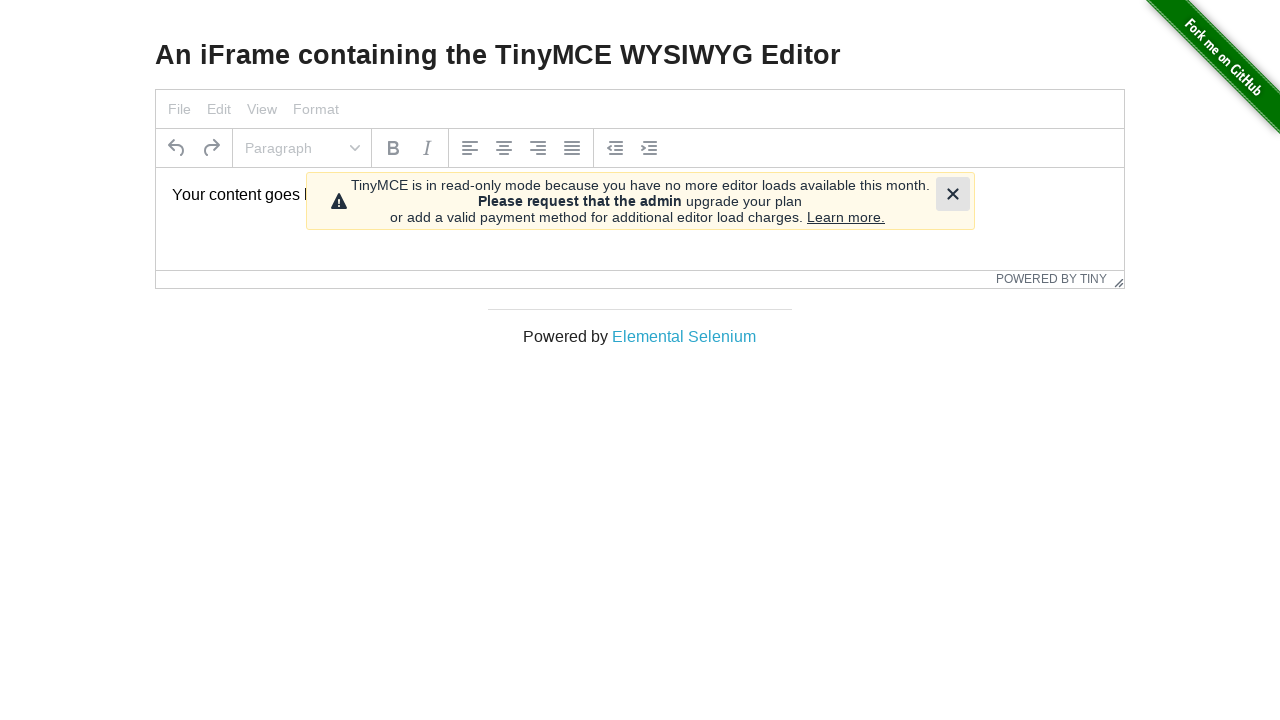

Verified default text content in iframe matches expected value
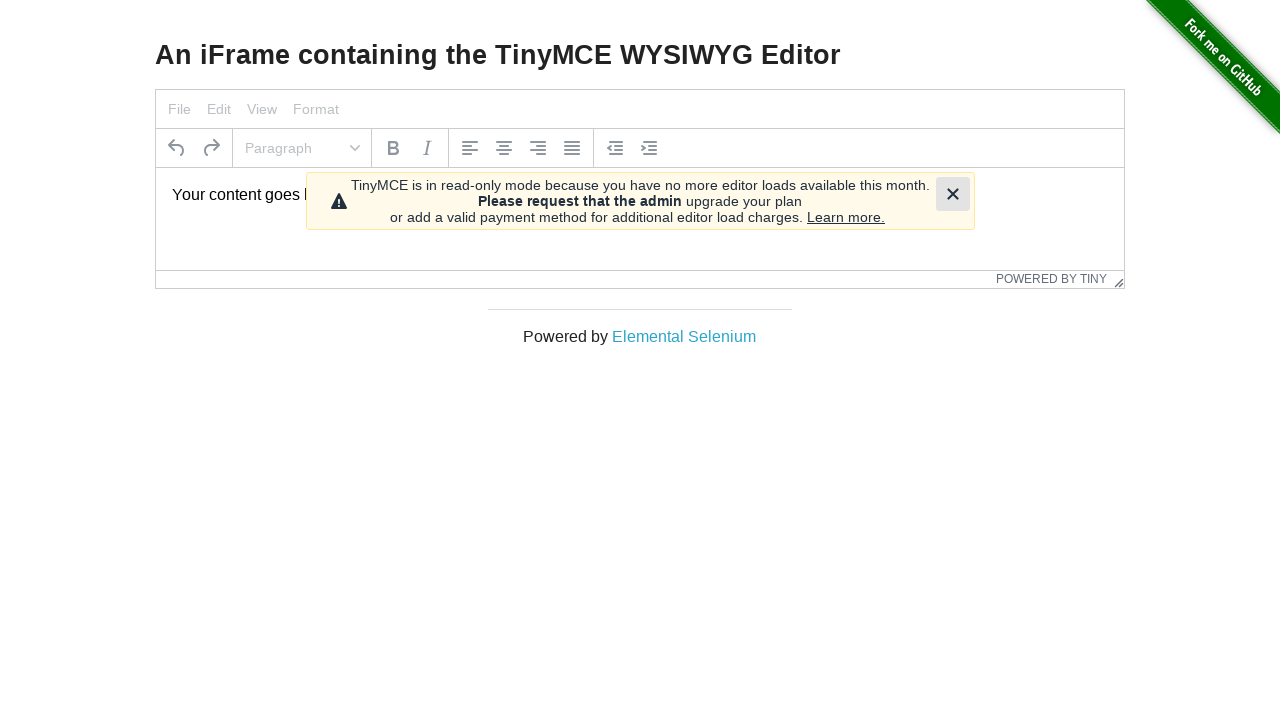

Confirmed main page h3 element is present
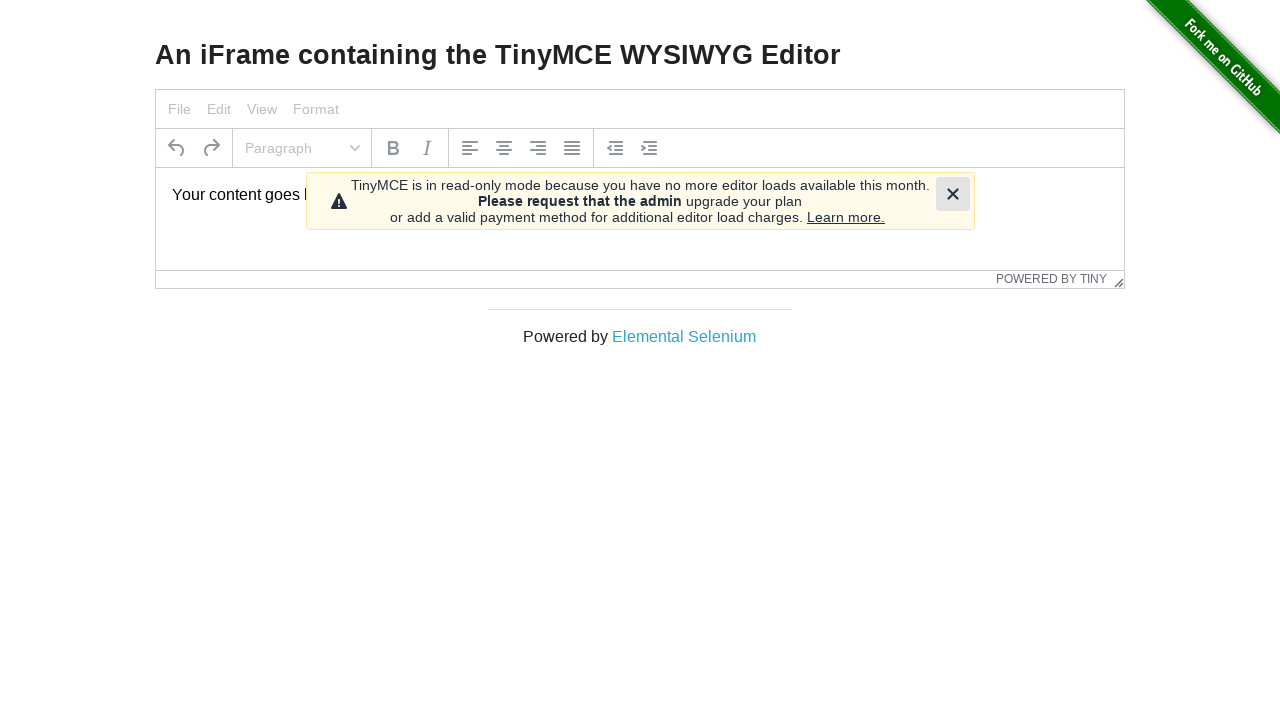

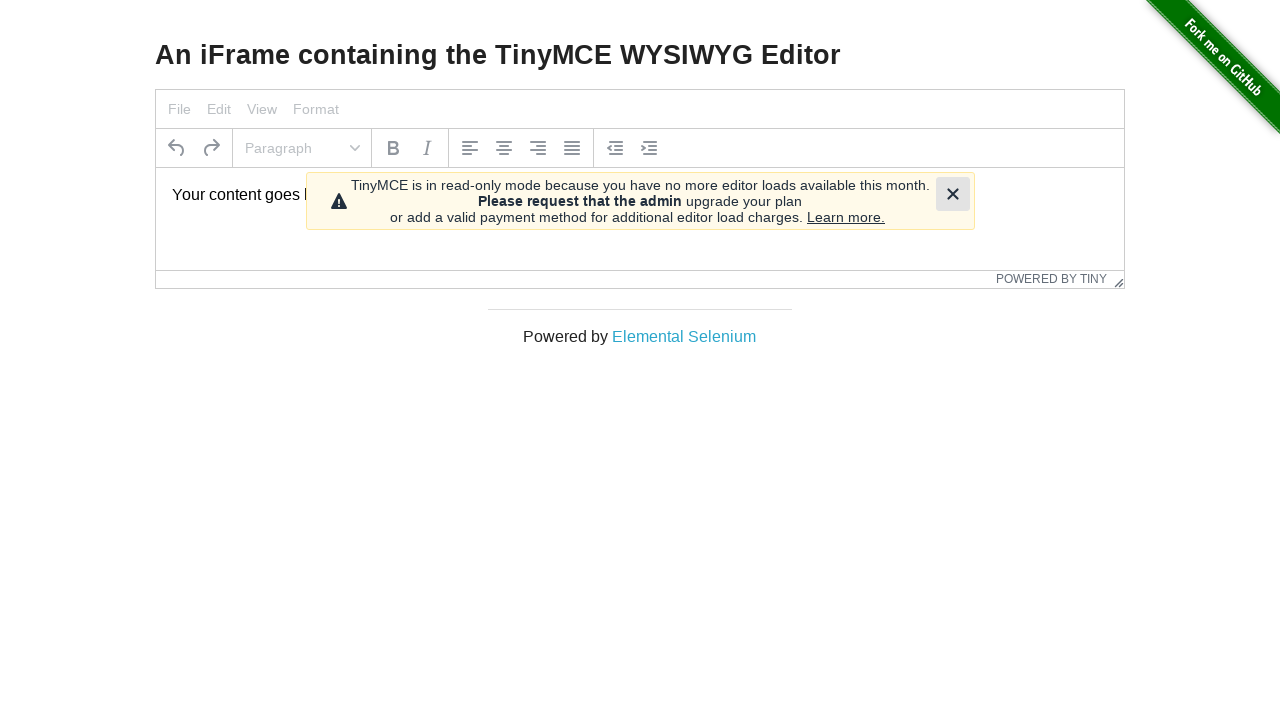